Tests click and hold drag functionality by navigating to the drag and drop page and using click-hold-move-release to swap elements

Starting URL: https://the-internet.herokuapp.com/

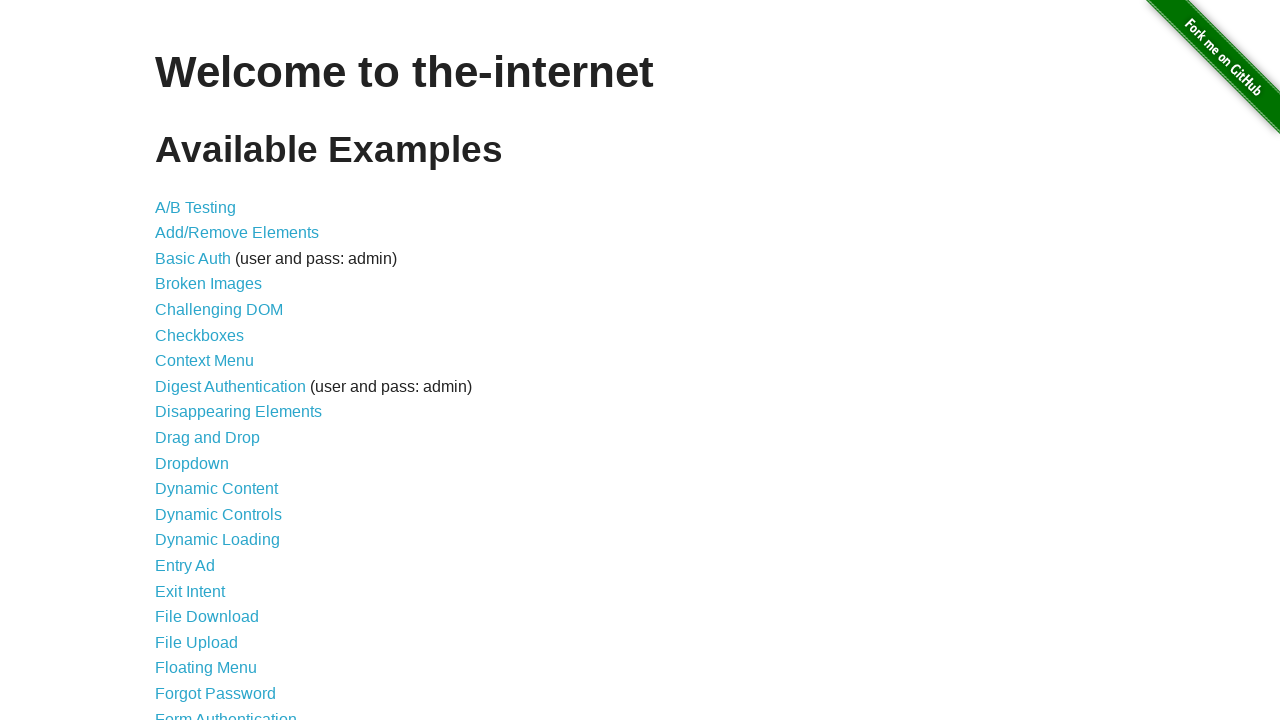

Navigated to Drag and Drop page by clicking link at (208, 438) on a:text('Drag and Drop')
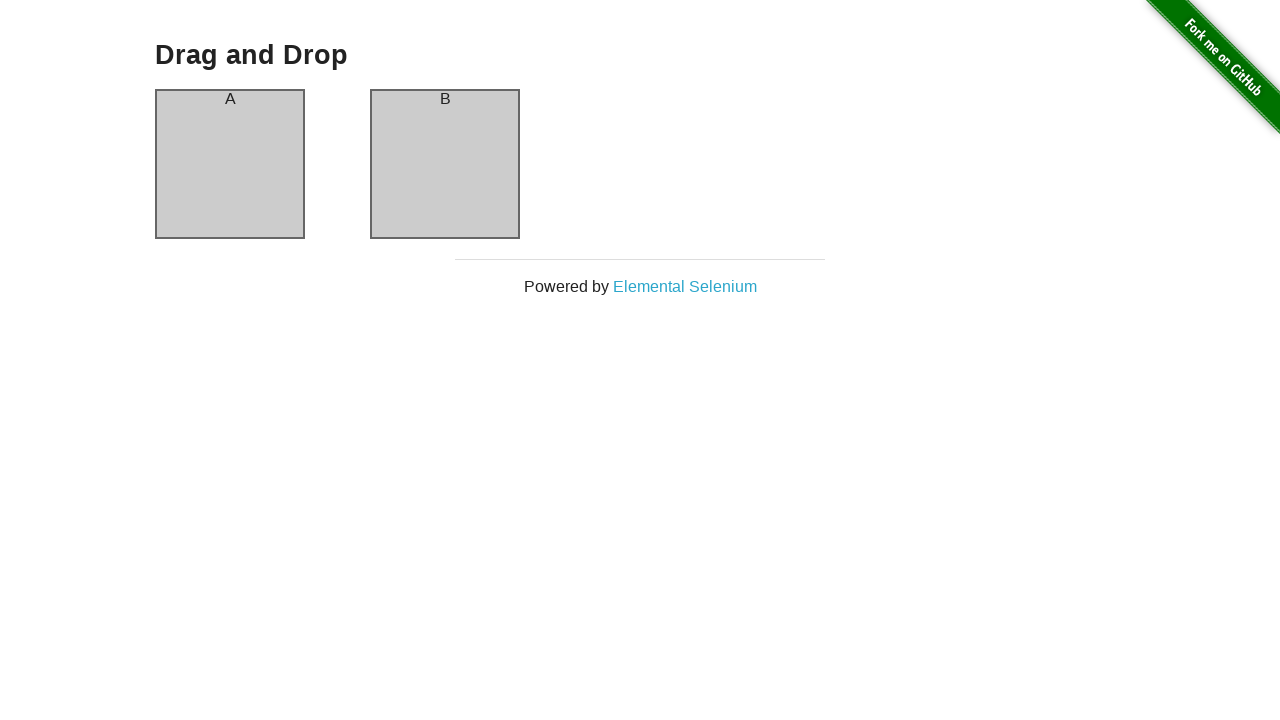

Performed click-hold-move-release drag operation to swap column B with column A at (230, 164)
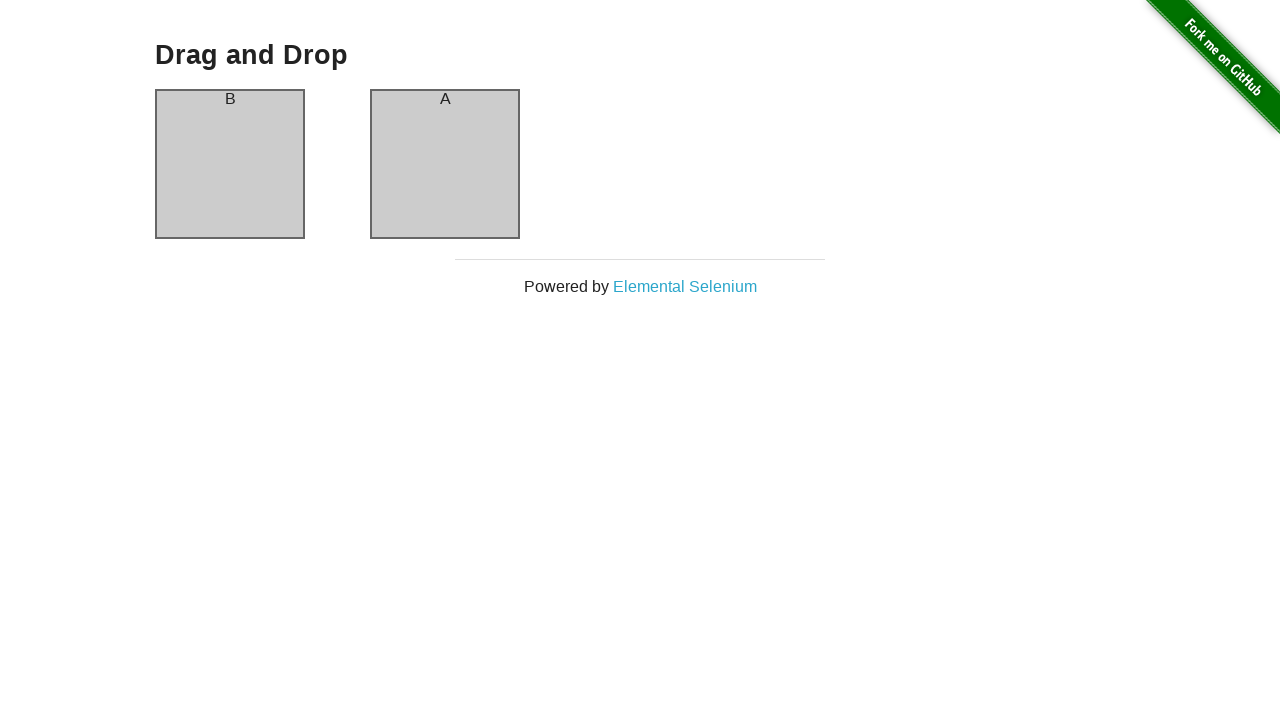

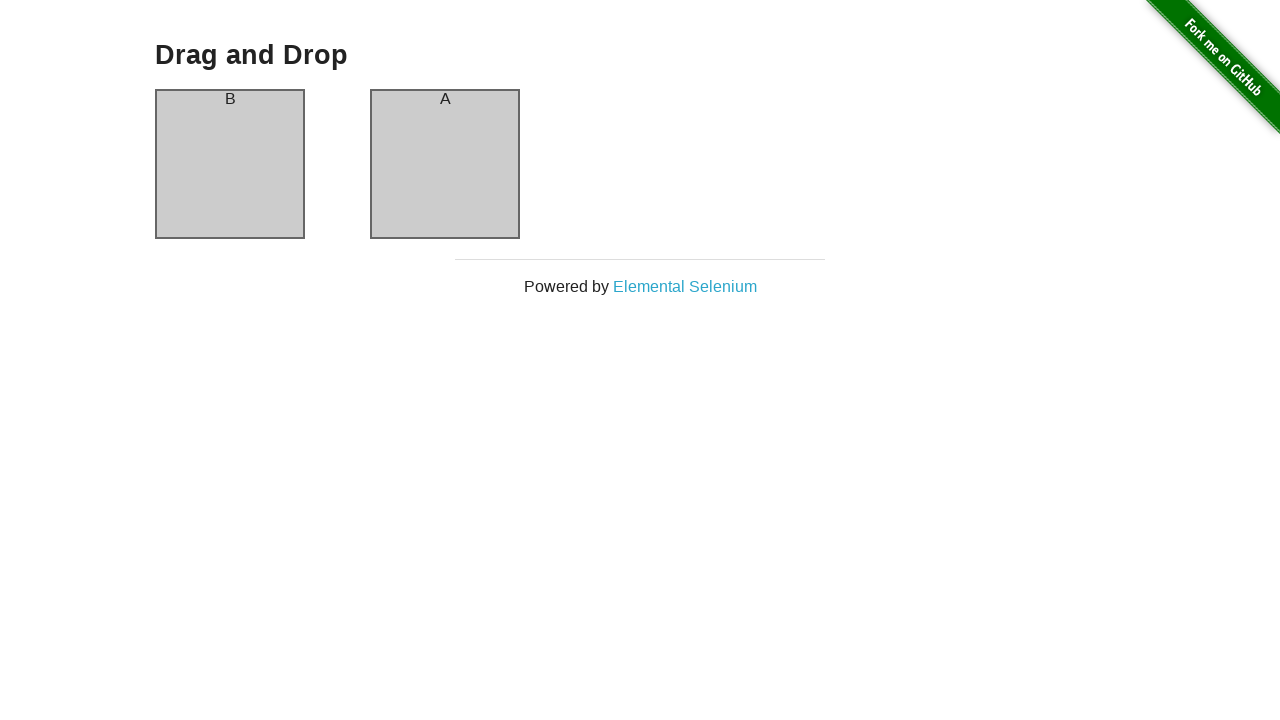